Navigates to a gaming website, scrolls down the page, and resizes the browser window to test page responsiveness.

Starting URL: https://excalibur-craft.ru/

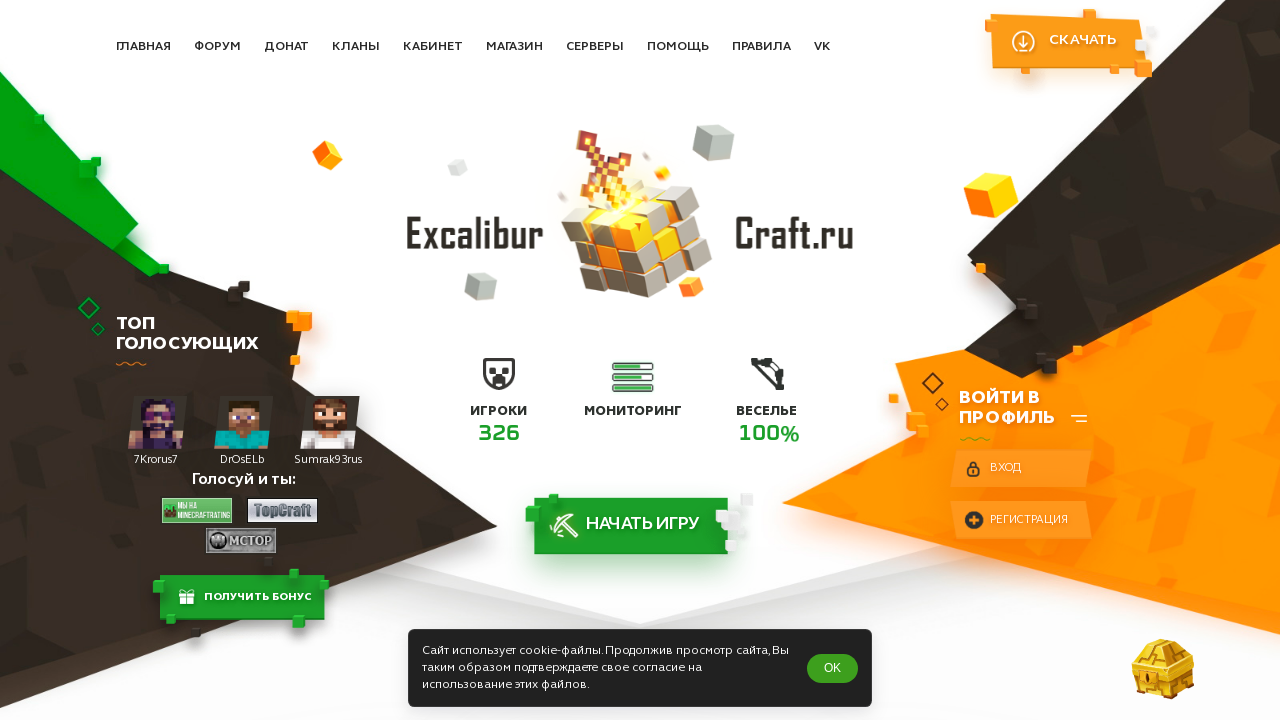

Navigated to gaming website https://excalibur-craft.ru/
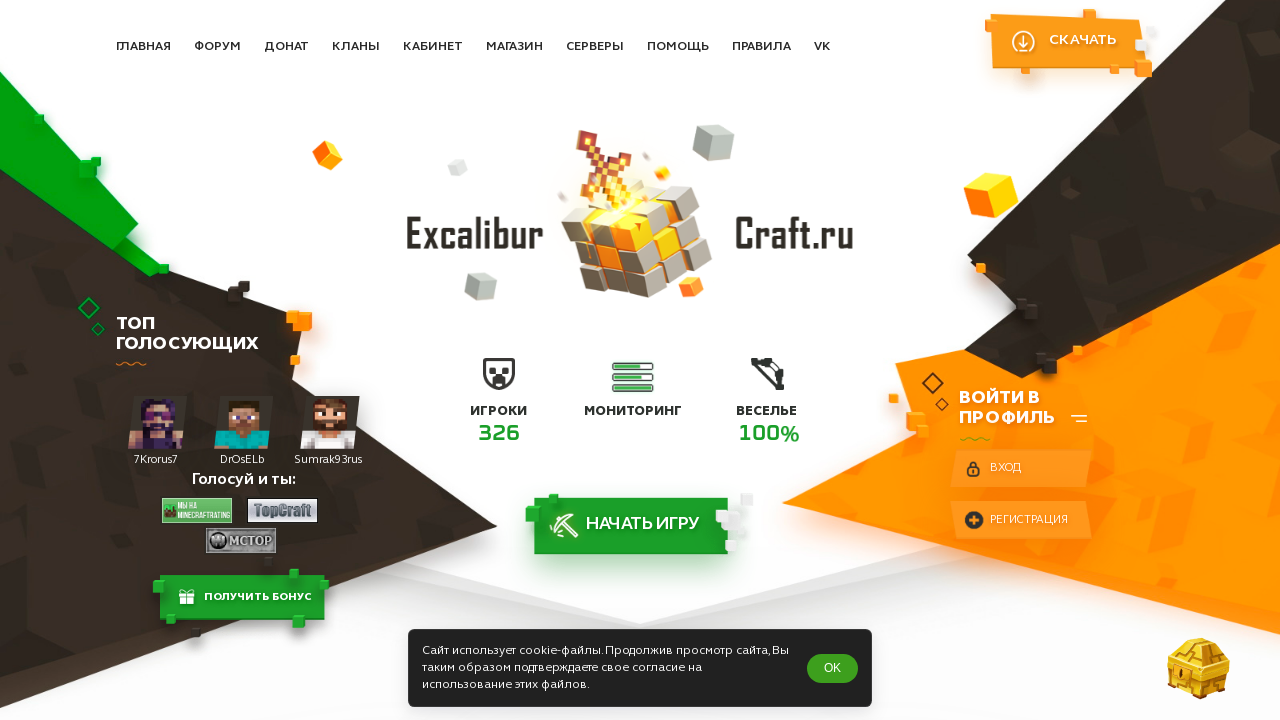

Page loaded with networkidle state
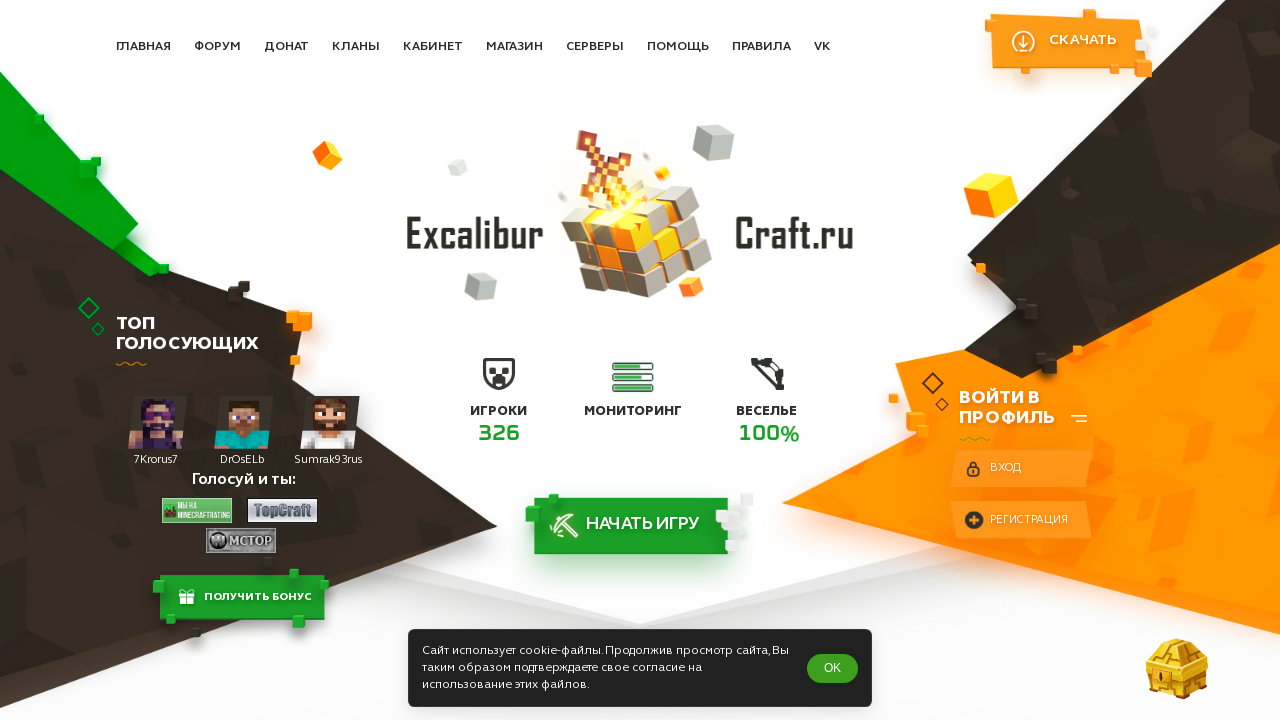

Scrolled down the page by 600 pixels
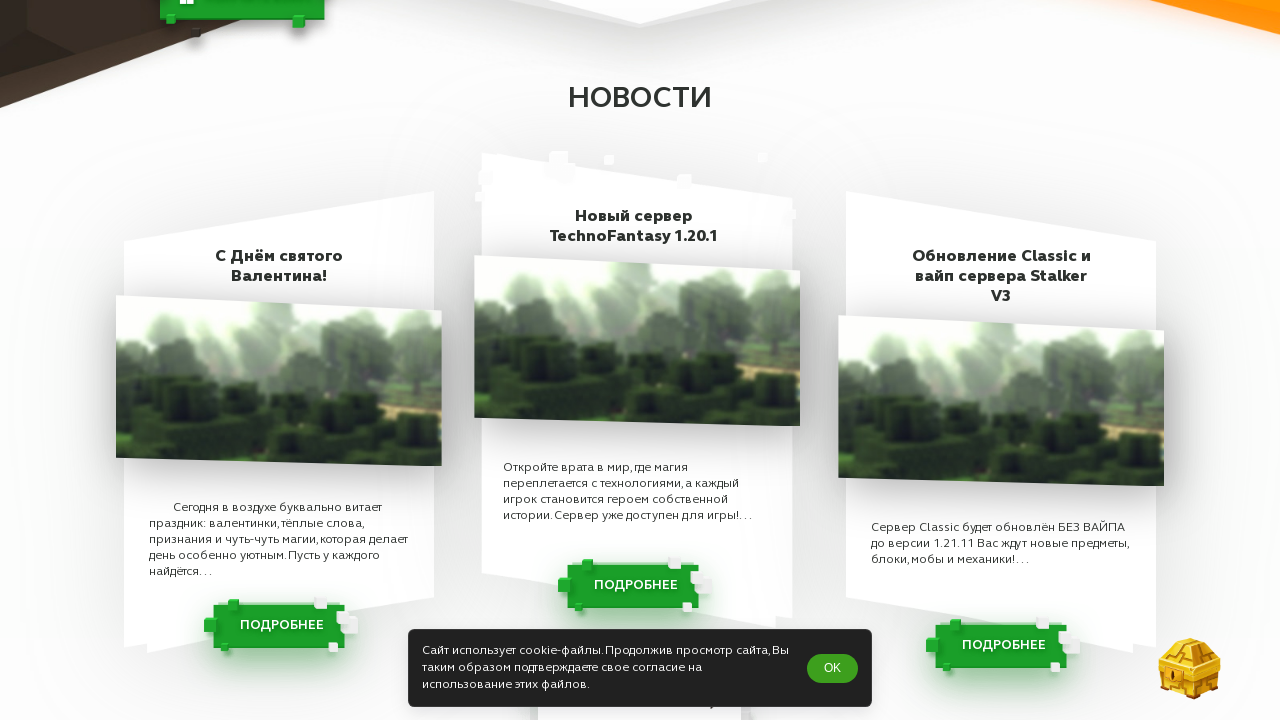

Resized browser window from 1280x720 to 1530x720 to test responsiveness
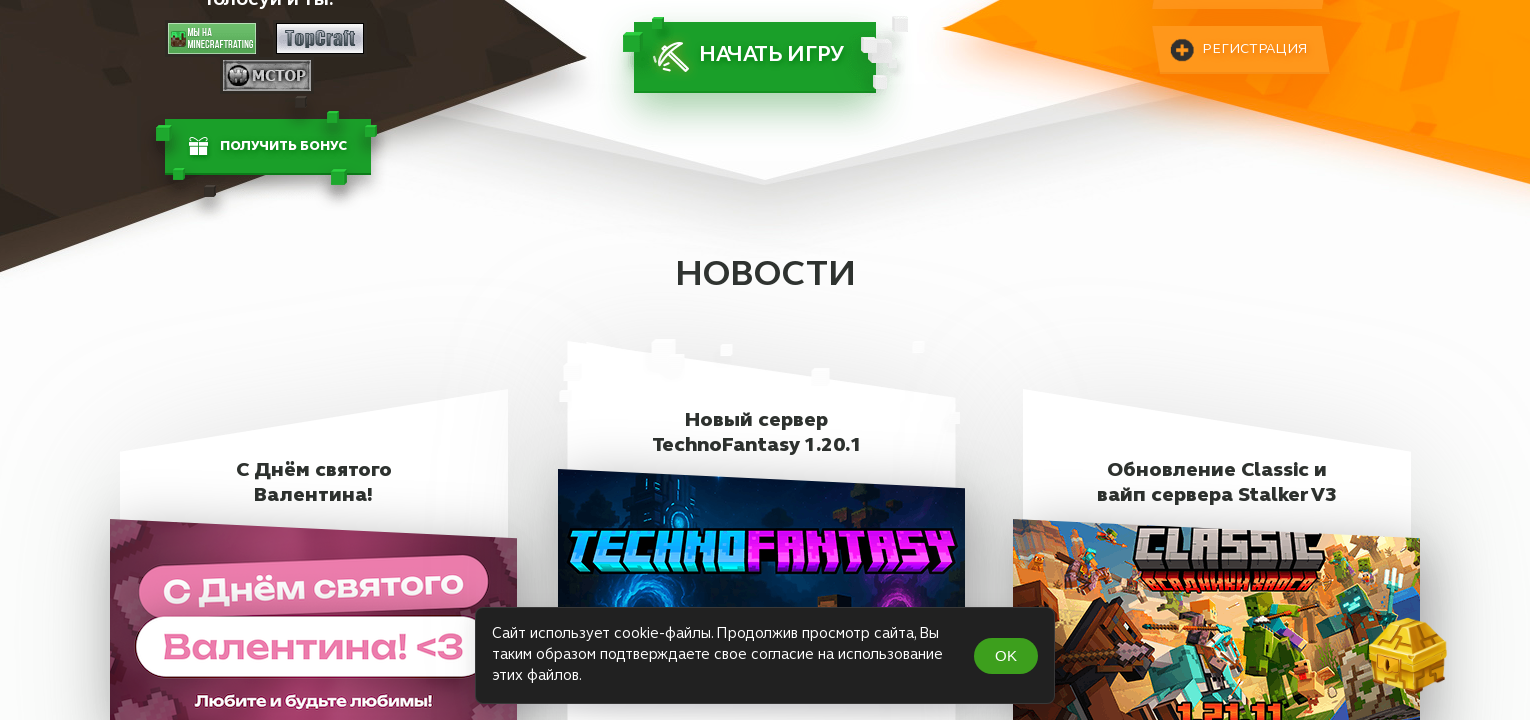

Waited for dynamic content to adjust after resize
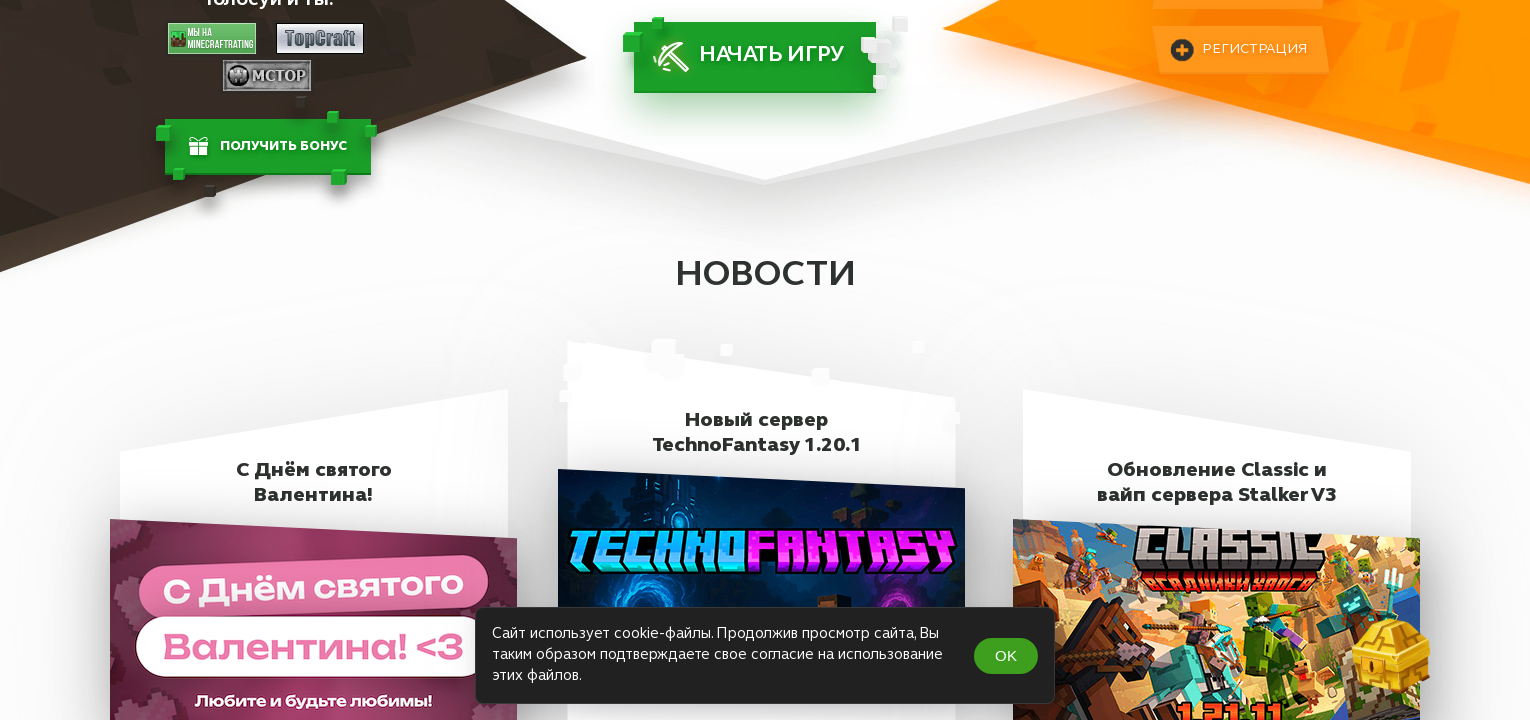

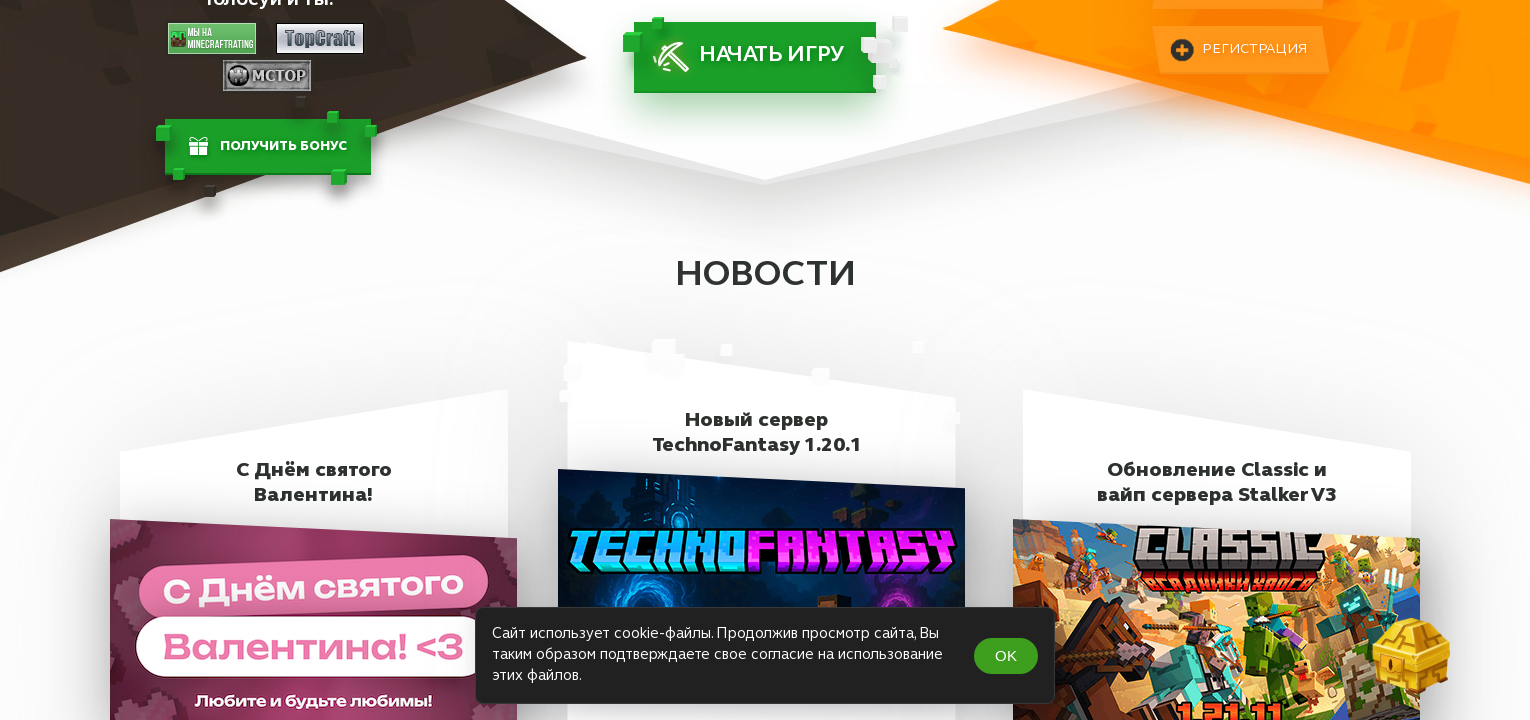